Waits for a submit button to be clickable and then clicks it

Starting URL: http://only-testing-blog.blogspot.in/2014/01/textbox.html

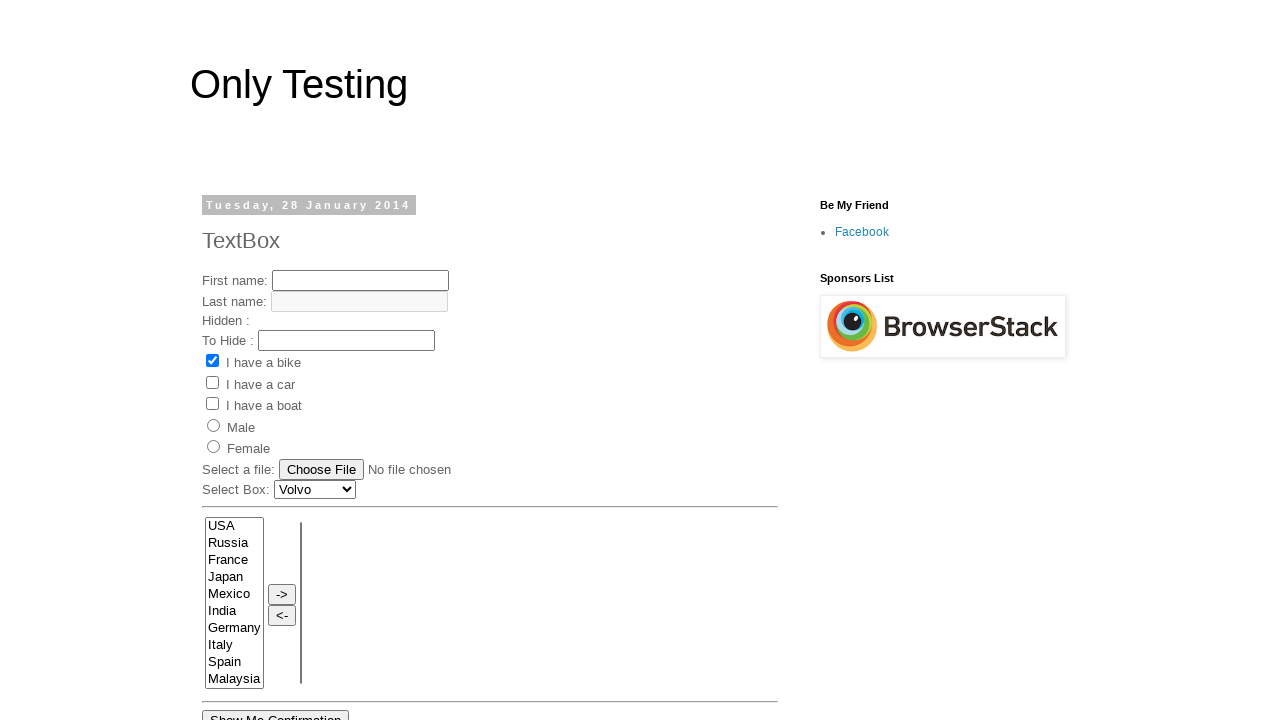

Waited for submit button to be visible
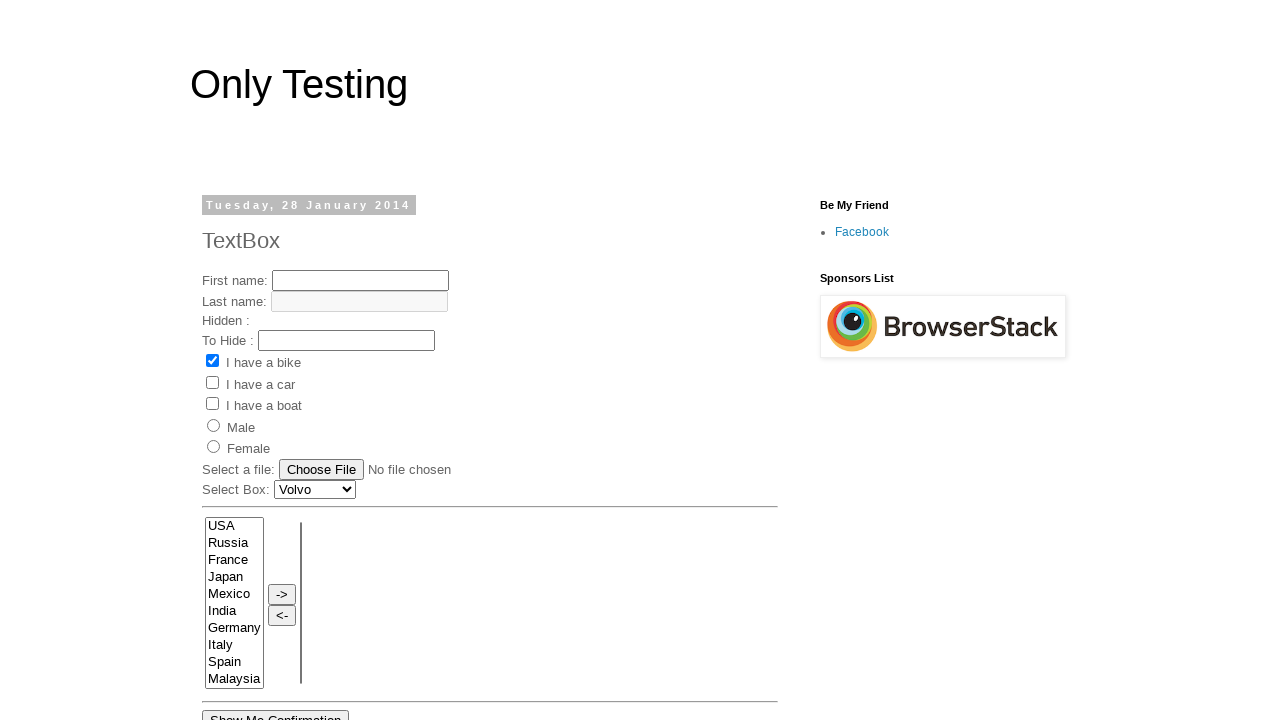

Clicked submit button at (452, 361) on xpath=//input[@id='submitButton']
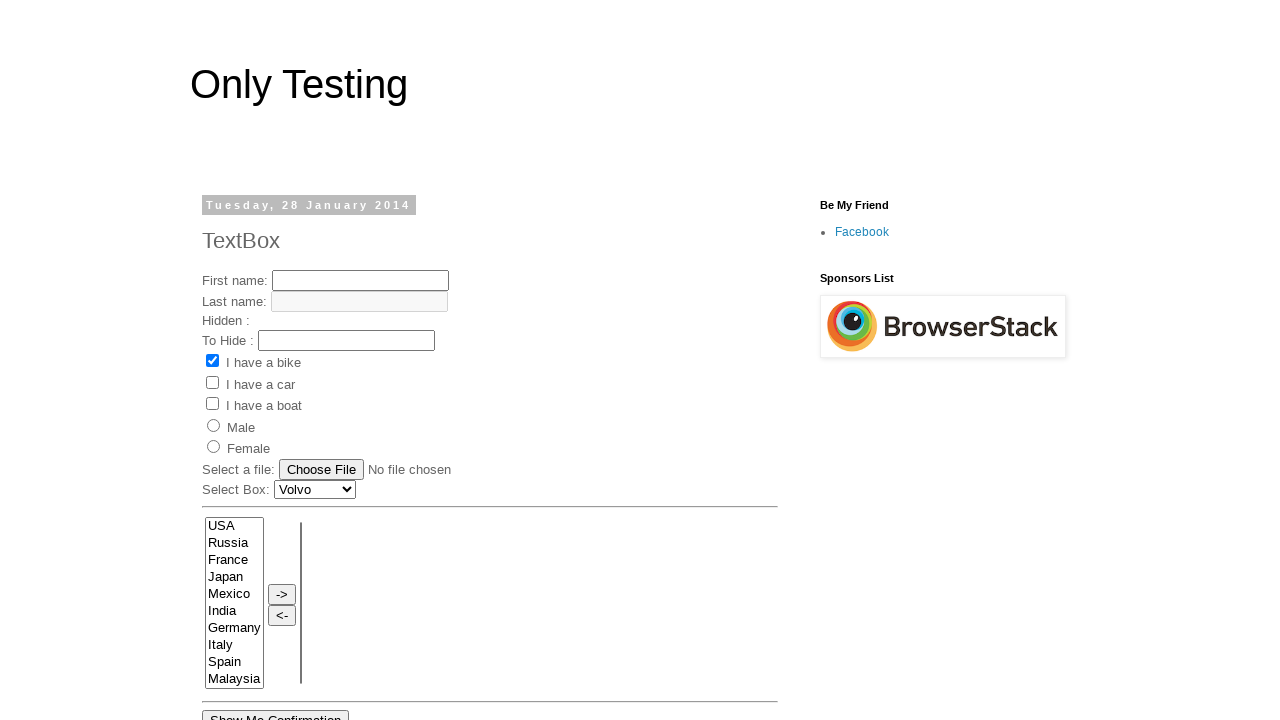

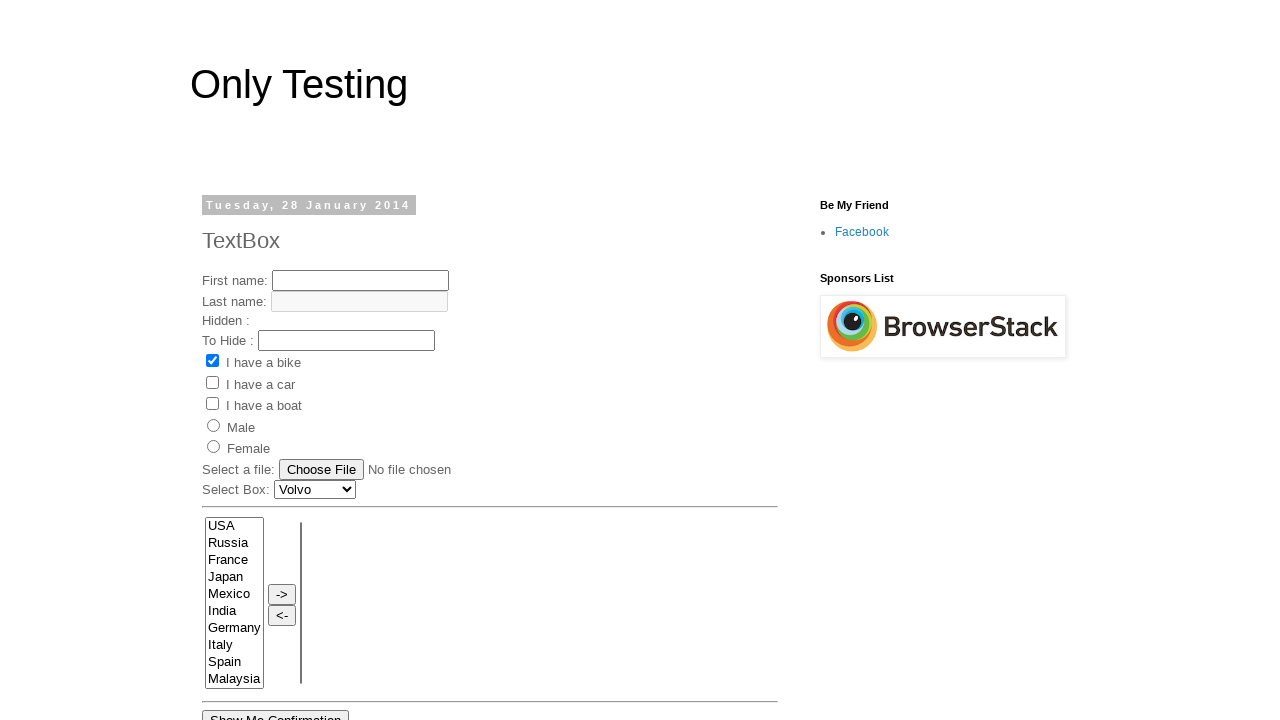